Tests dynamic loading functionality by clicking the Start button and verifying that 'Hello World!' text appears on the screen

Starting URL: https://the-internet.herokuapp.com/dynamic_loading/2

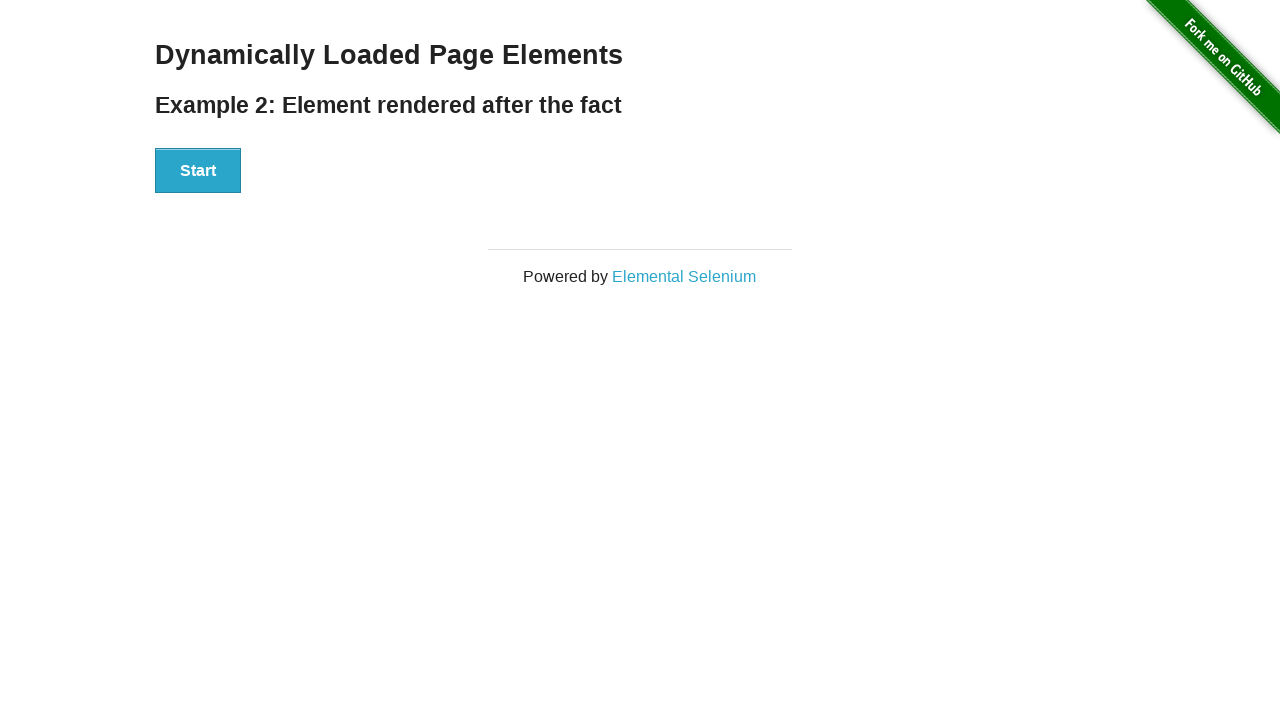

Clicked the Start button to trigger dynamic loading at (198, 171) on xpath=//button[text()='Start']
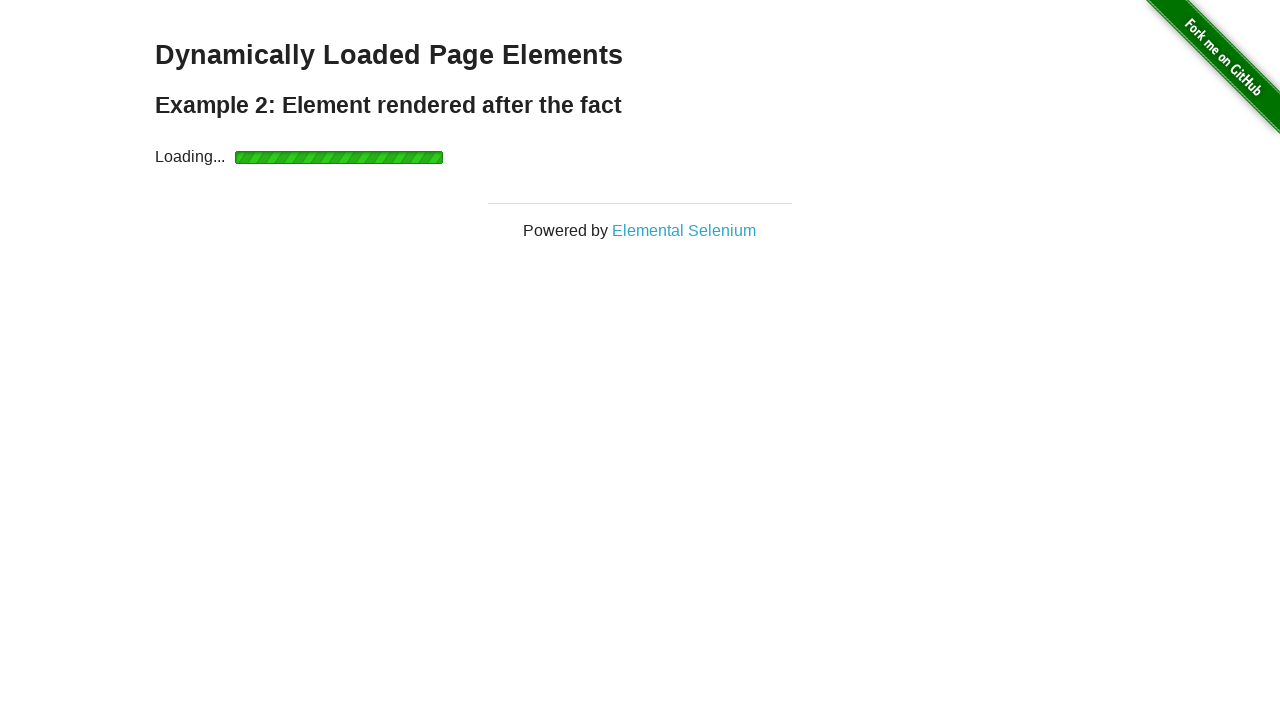

Verified that 'Hello World!' text appeared on the screen
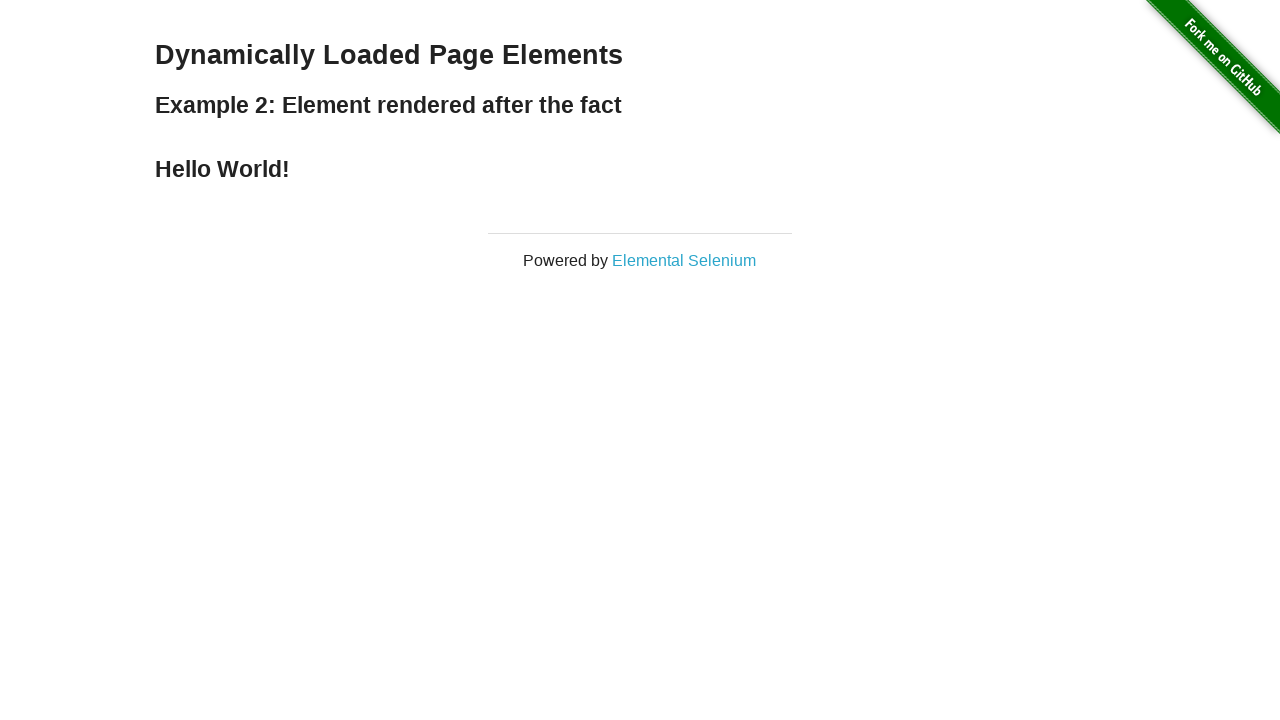

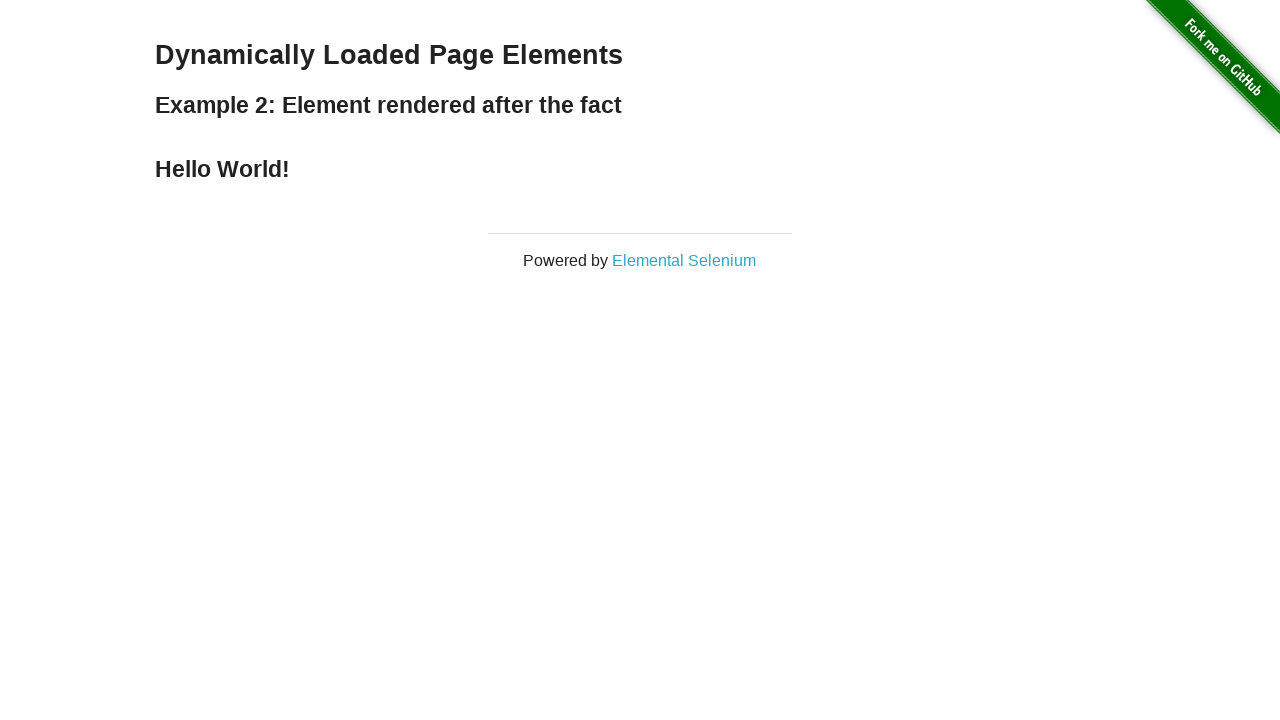